Tests the homepage by verifying the title contains "SmoothMaths"

Starting URL: https://www.smoothmaths.co.uk

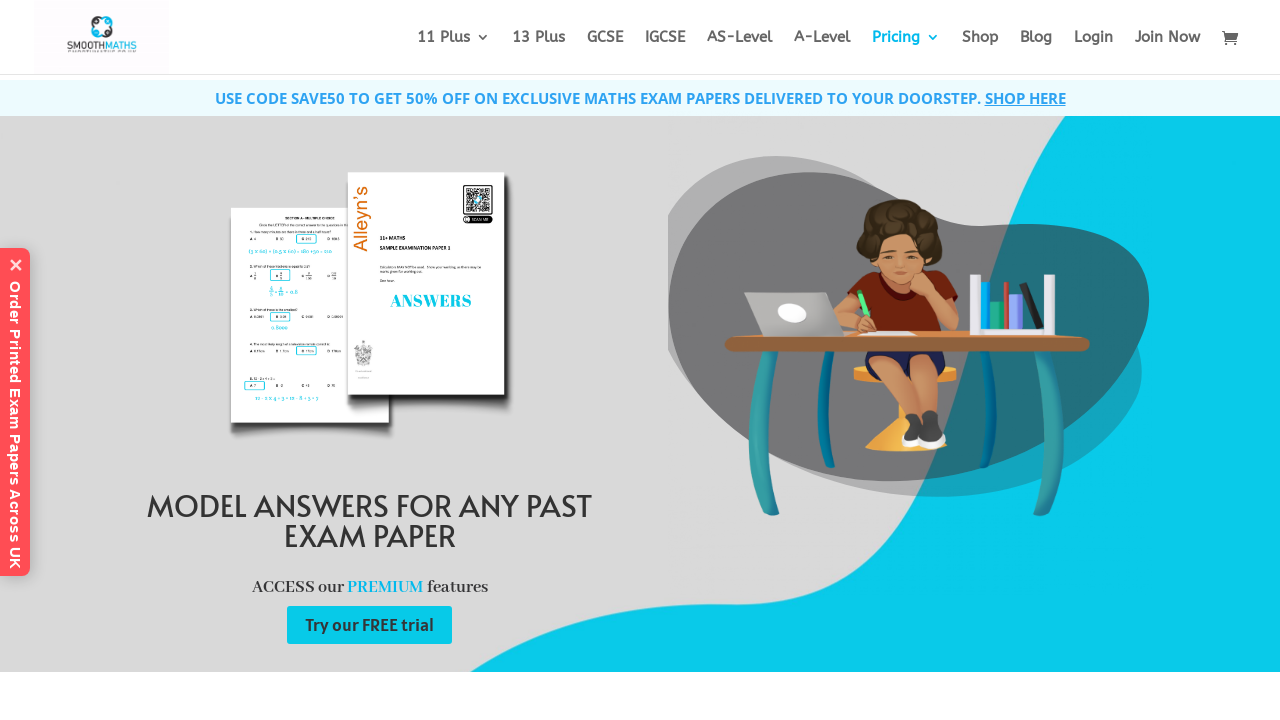

Navigated to https://www.smoothmaths.co.uk
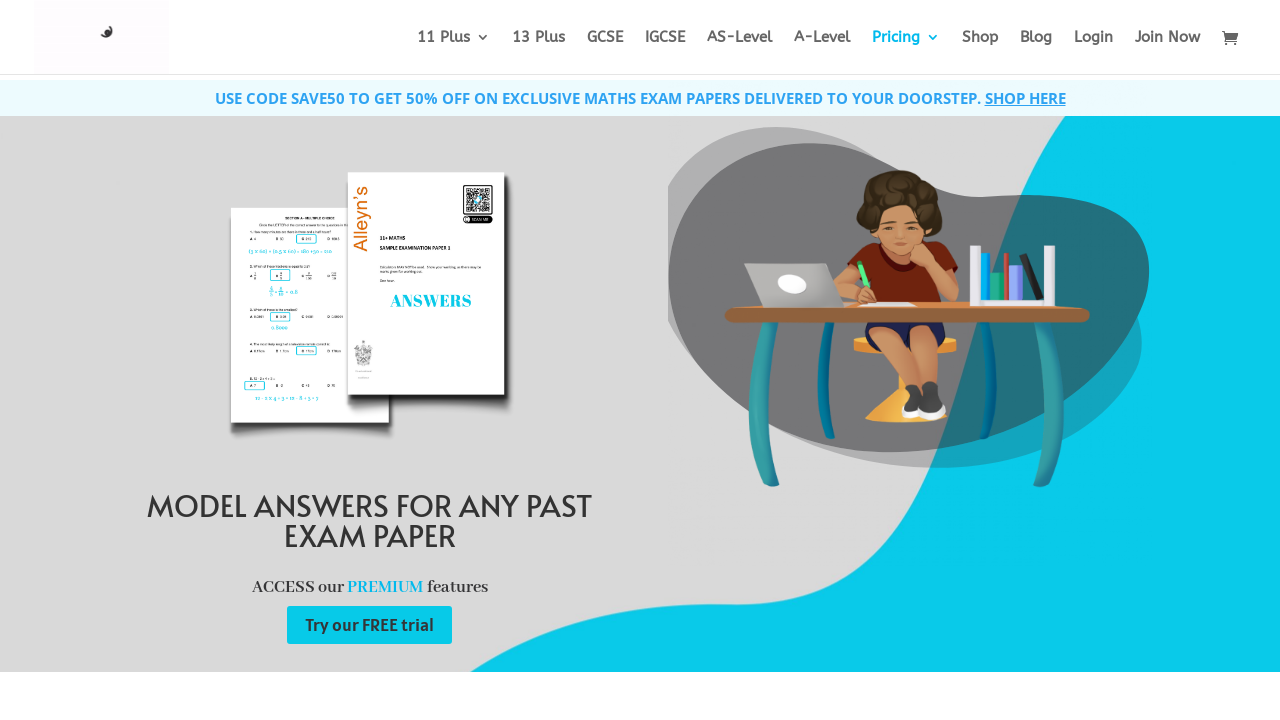

Verified page title contains 'SmoothMaths'
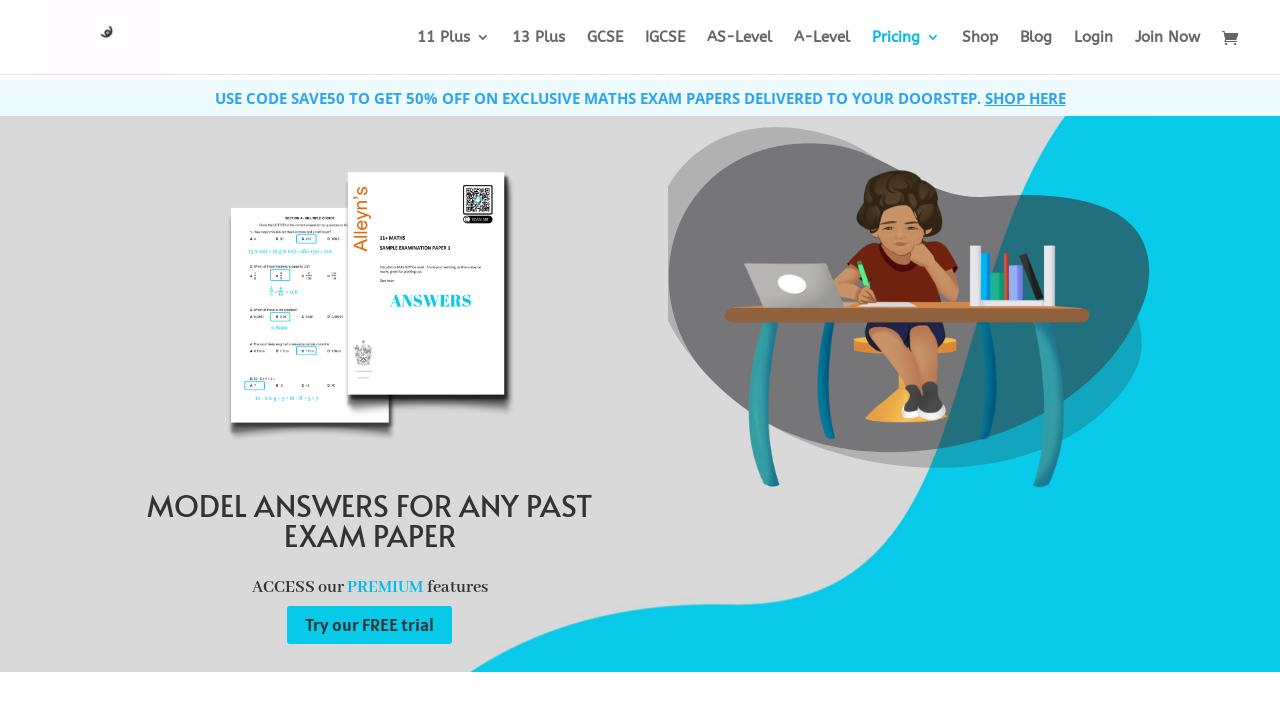

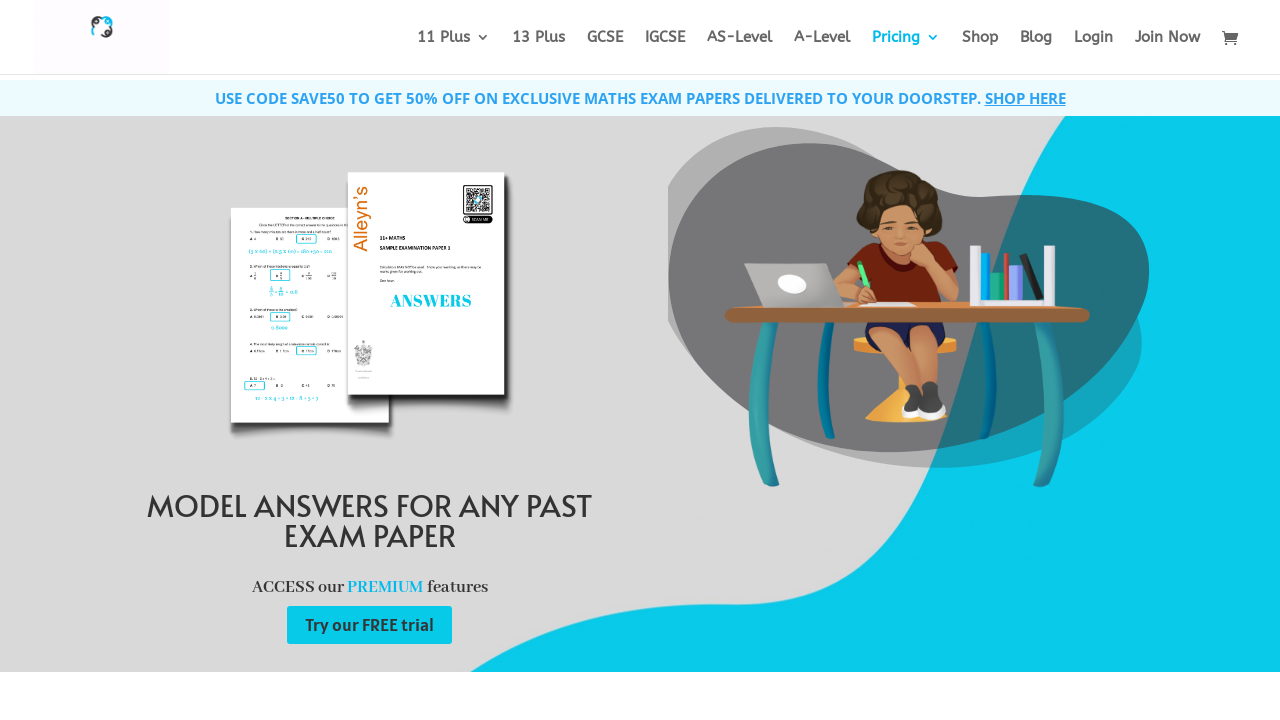